Tests a registration form by filling in personal information fields (name, email, mobile, address, subject), selecting gender and hobbies checkboxes, and interacting with a state dropdown.

Starting URL: https://demoqa.com/automation-practice-form

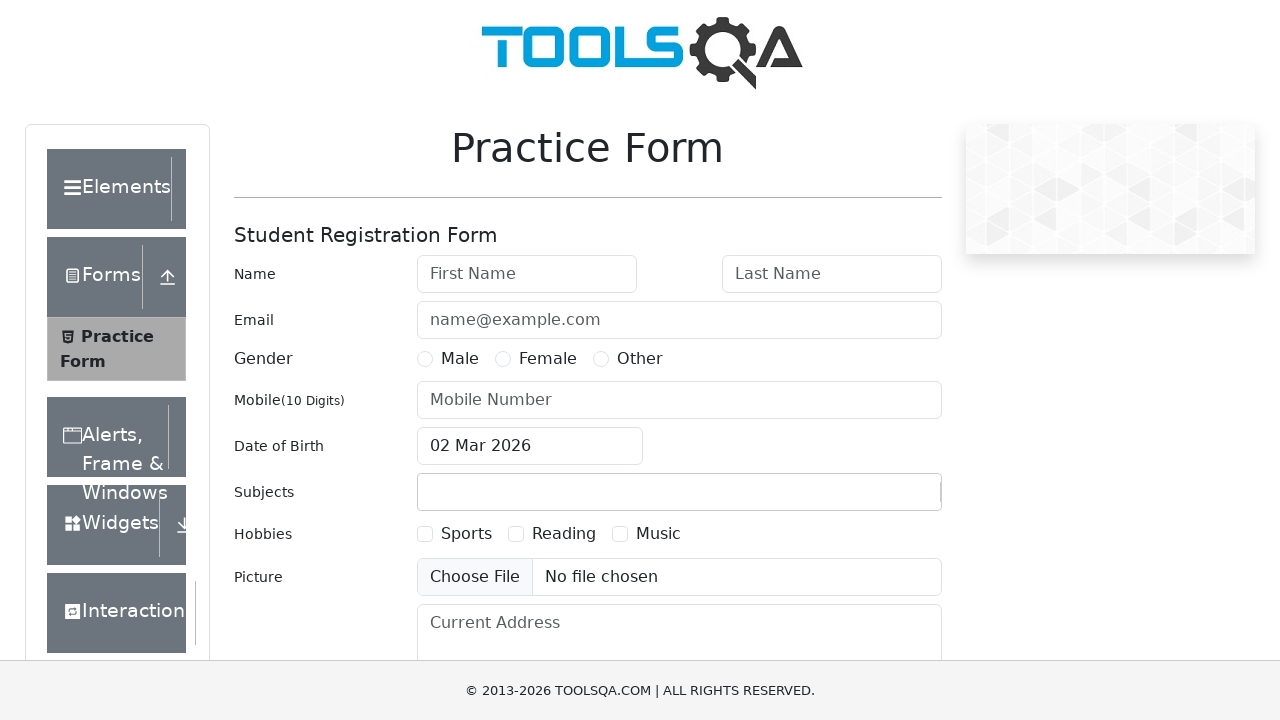

Filled First Name field with 'Michael' on internal:attr=[placeholder="First Name"i]
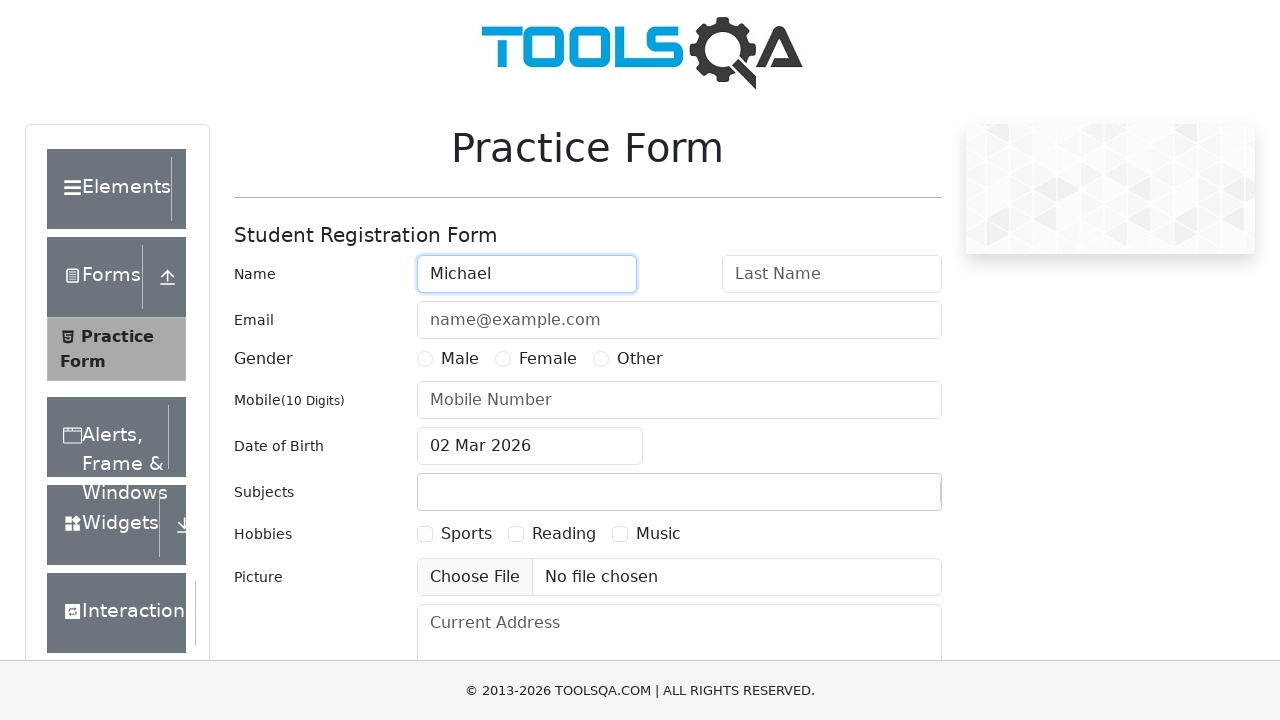

Filled Last Name field with 'Thompson' on internal:attr=[placeholder="Last Name"i]
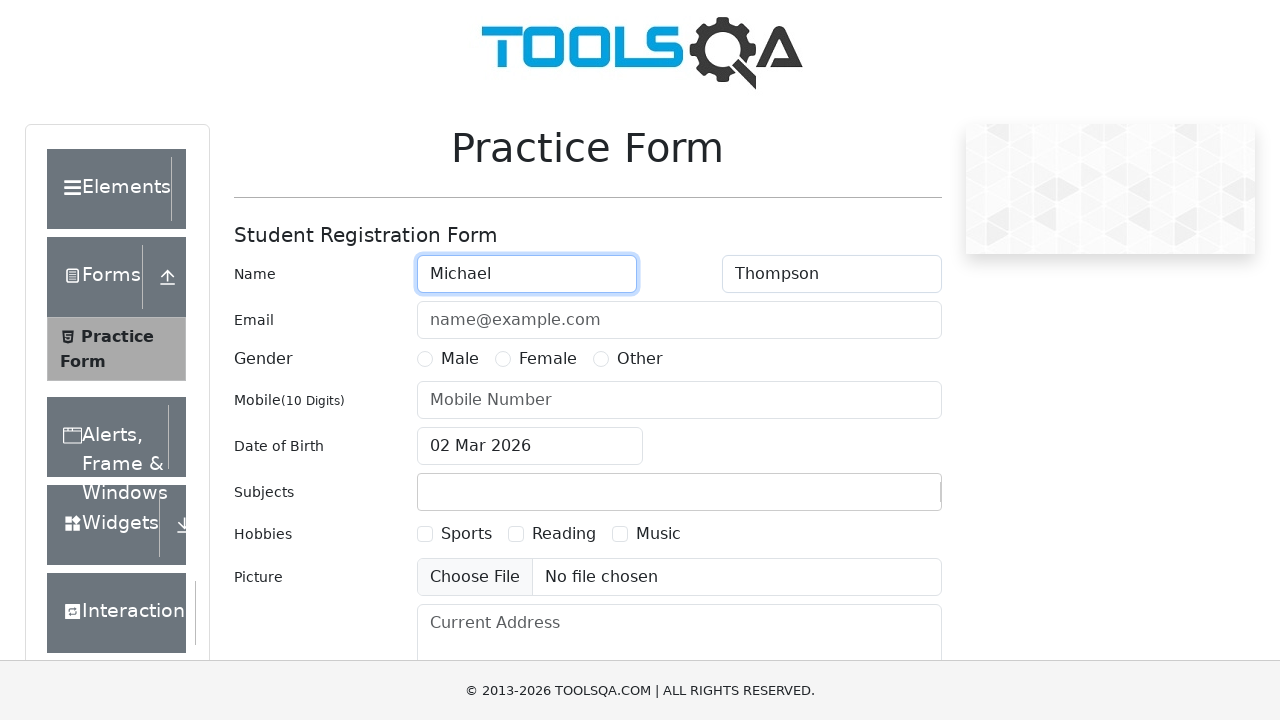

Filled Email field with 'michael.thompson@testmail.com' on internal:attr=[placeholder="name@example.com"i]
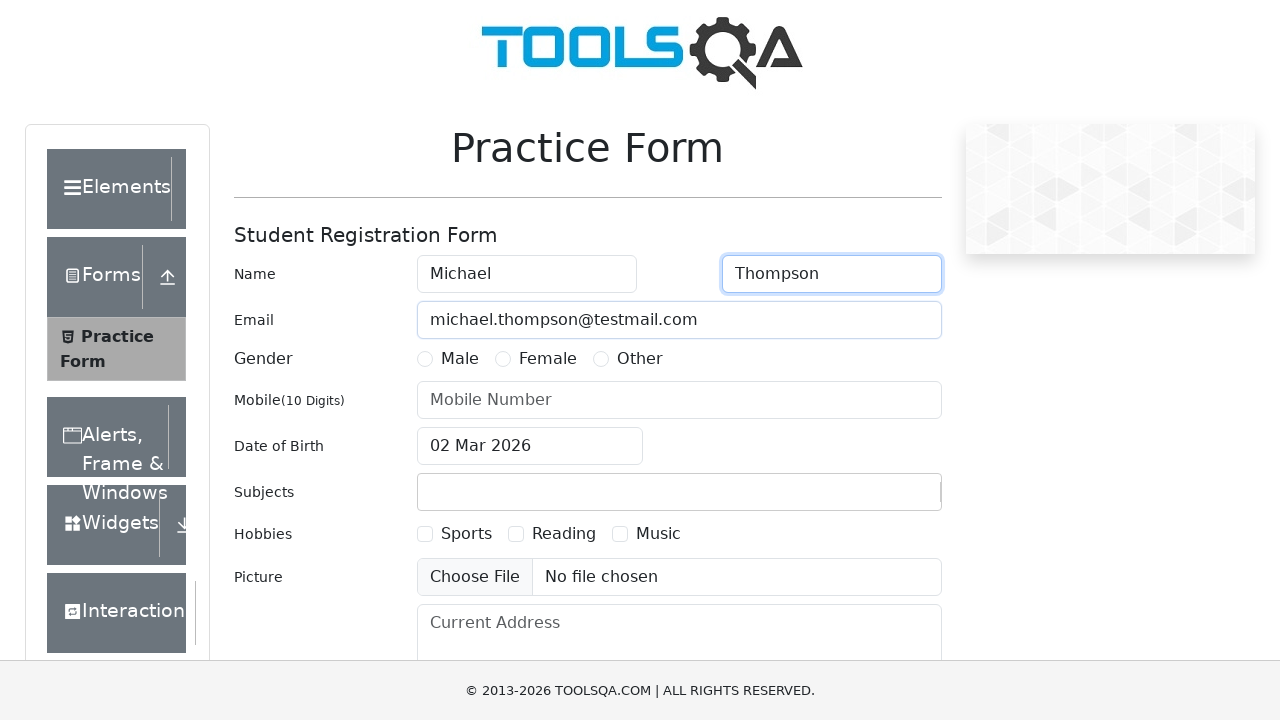

Filled Mobile Number field with '8745123690' on internal:attr=[placeholder="Mobile Number"i]
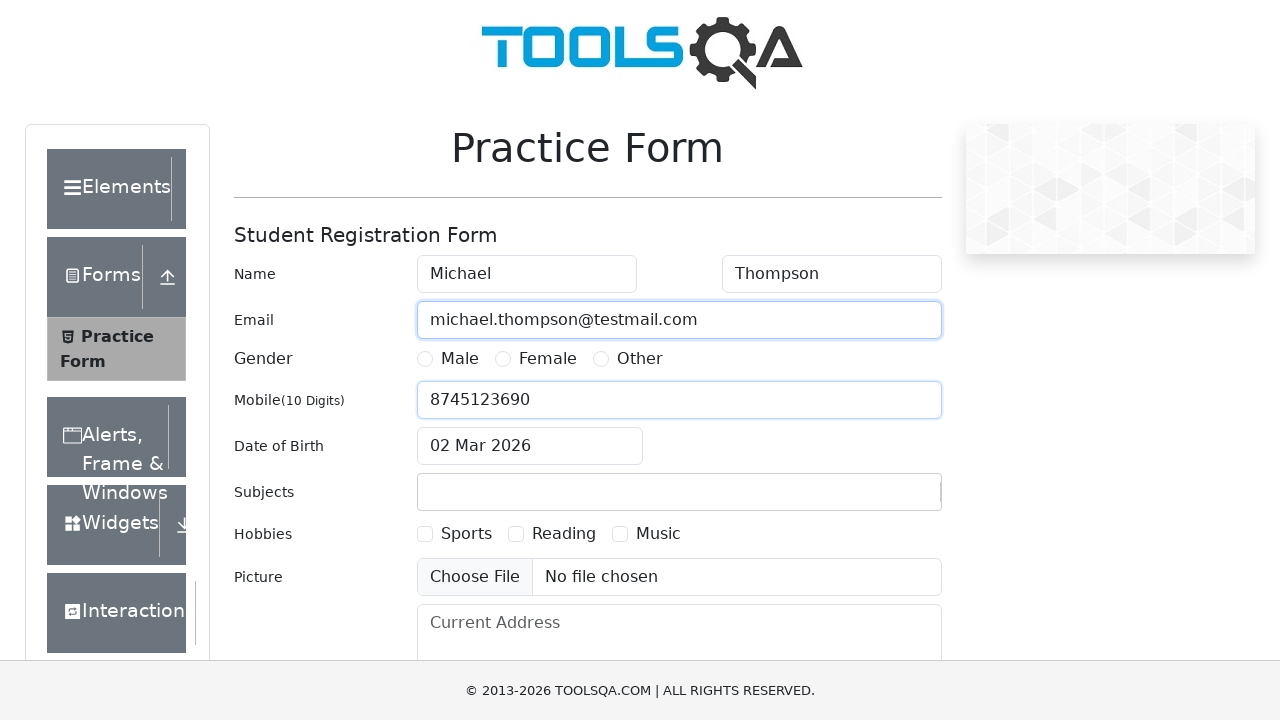

Filled Current Address field with '456 Oak Street, Austin, TX 78701' on internal:attr=[placeholder="Current Address"i]
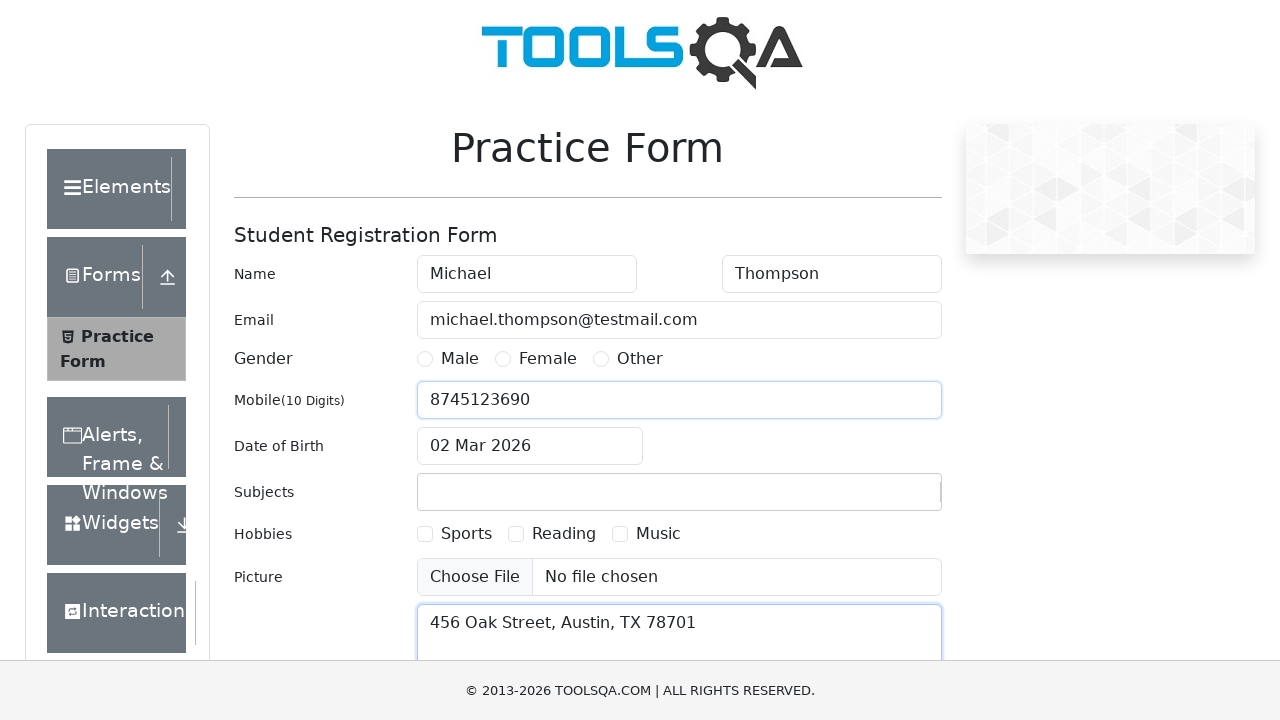

Filled Subject field with 'Computer Science' on #subjectsInput
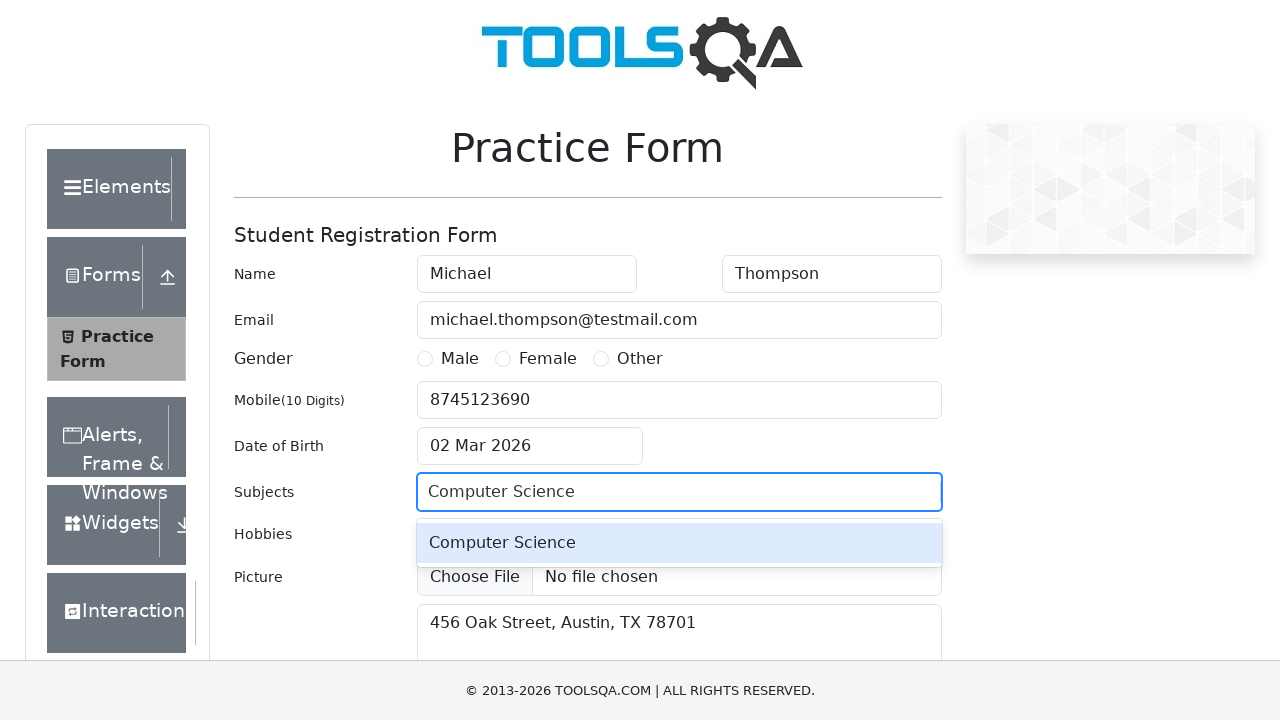

Selected Male gender checkbox at (460, 359) on xpath=//label[normalize-space()='Male']
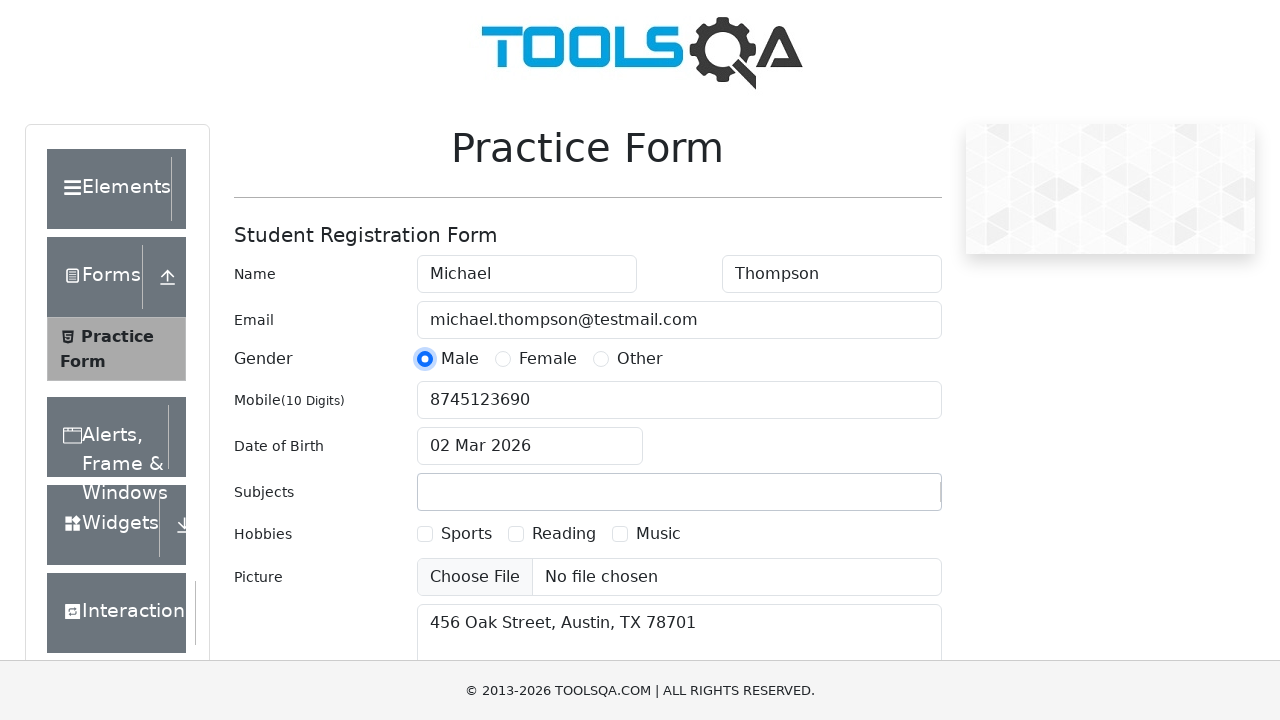

Selected Reading hobbies checkbox at (564, 534) on xpath=//label[normalize-space()='Reading']
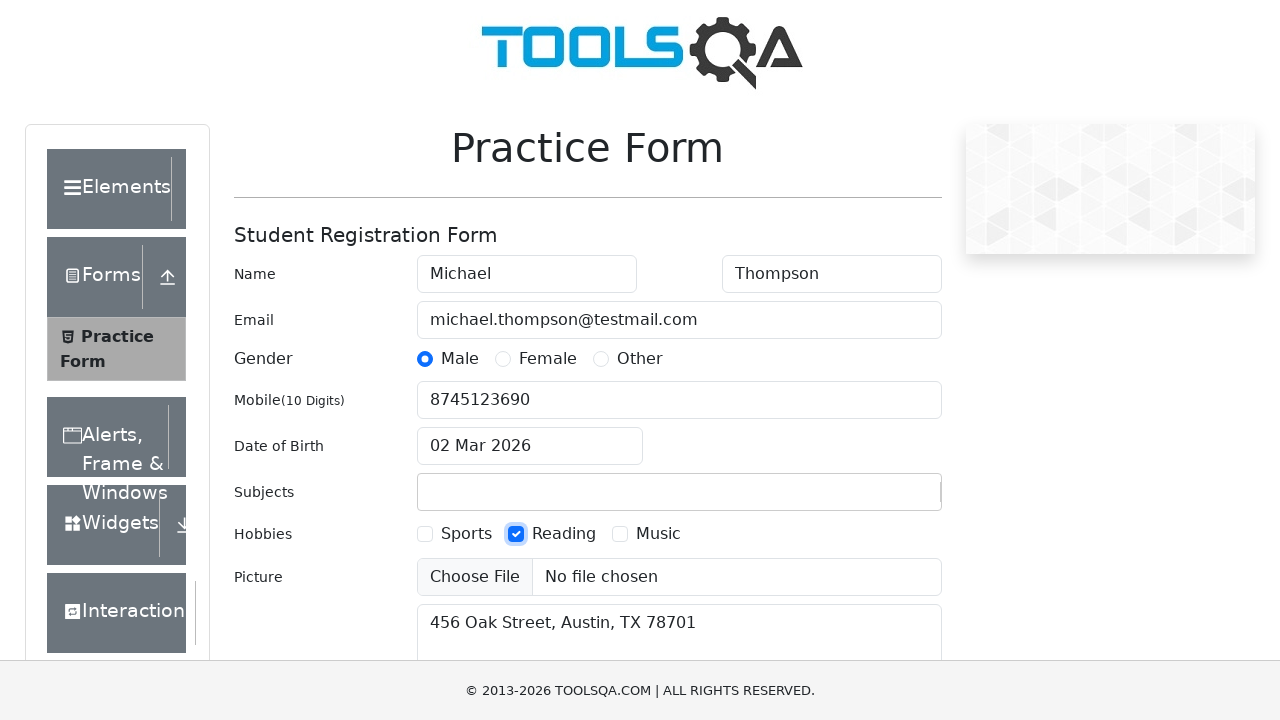

Clicked state dropdown to open options at (527, 437) on #state
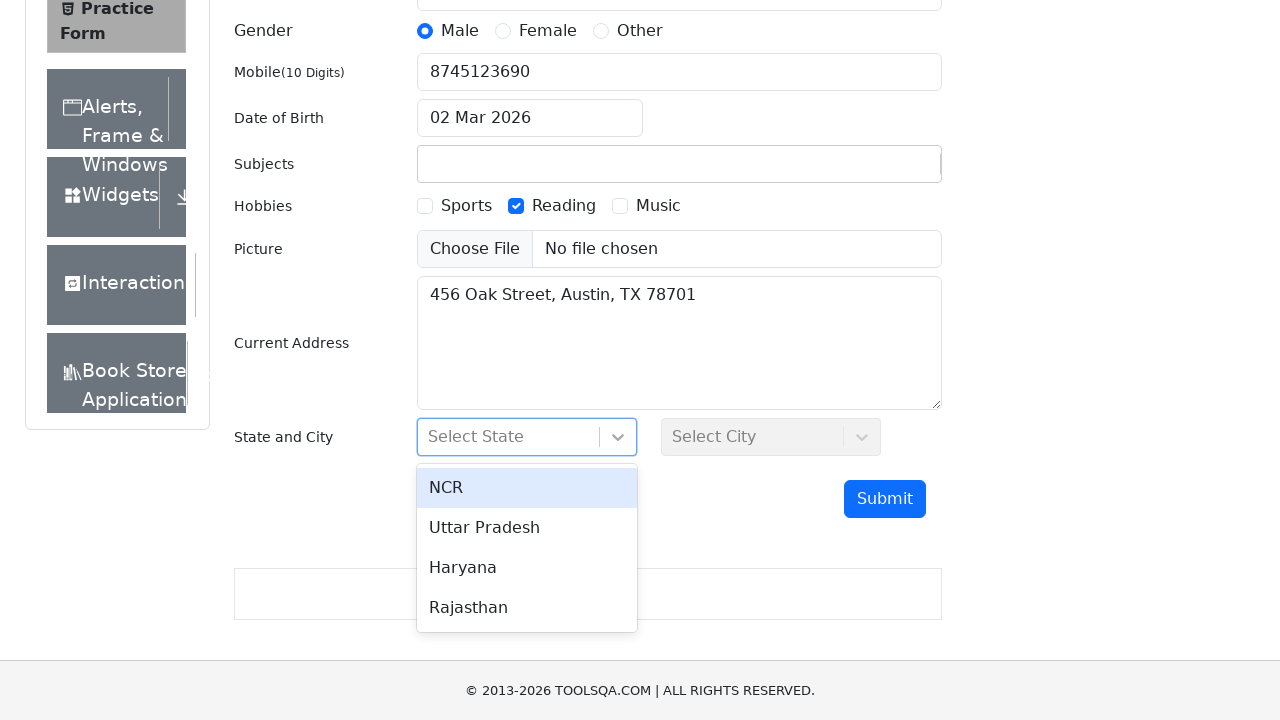

Selected 'Haryana' from state dropdown at (527, 568) on internal:text="Haryana"s
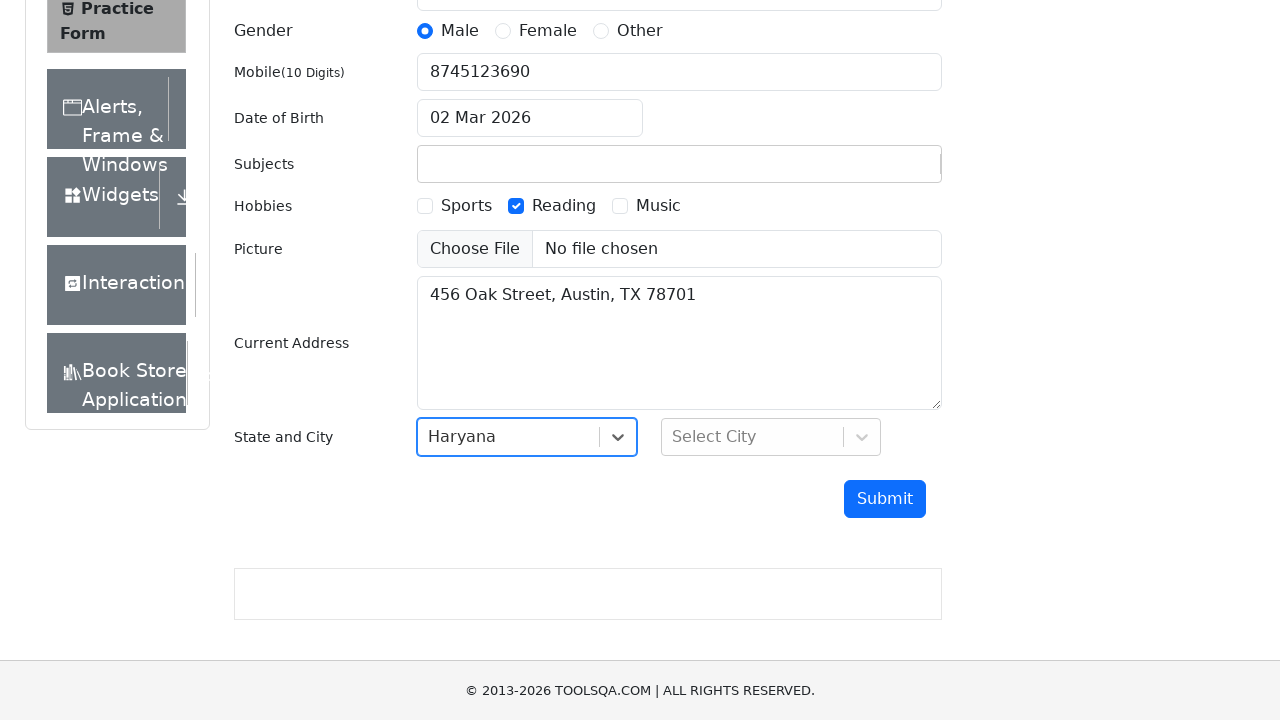

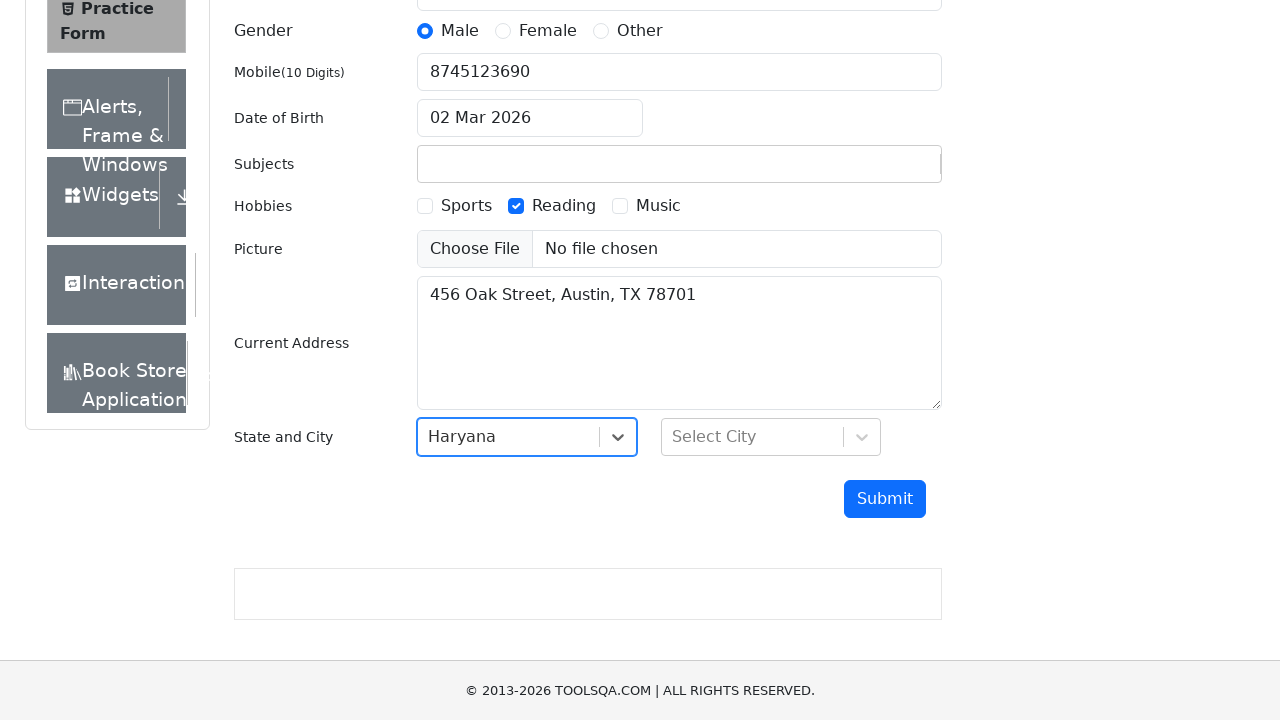